Tests an e-commerce checkout flow by searching for products, adding them to cart, applying a promo code, and proceeding through checkout

Starting URL: https://rahulshettyacademy.com/seleniumPractise/#/

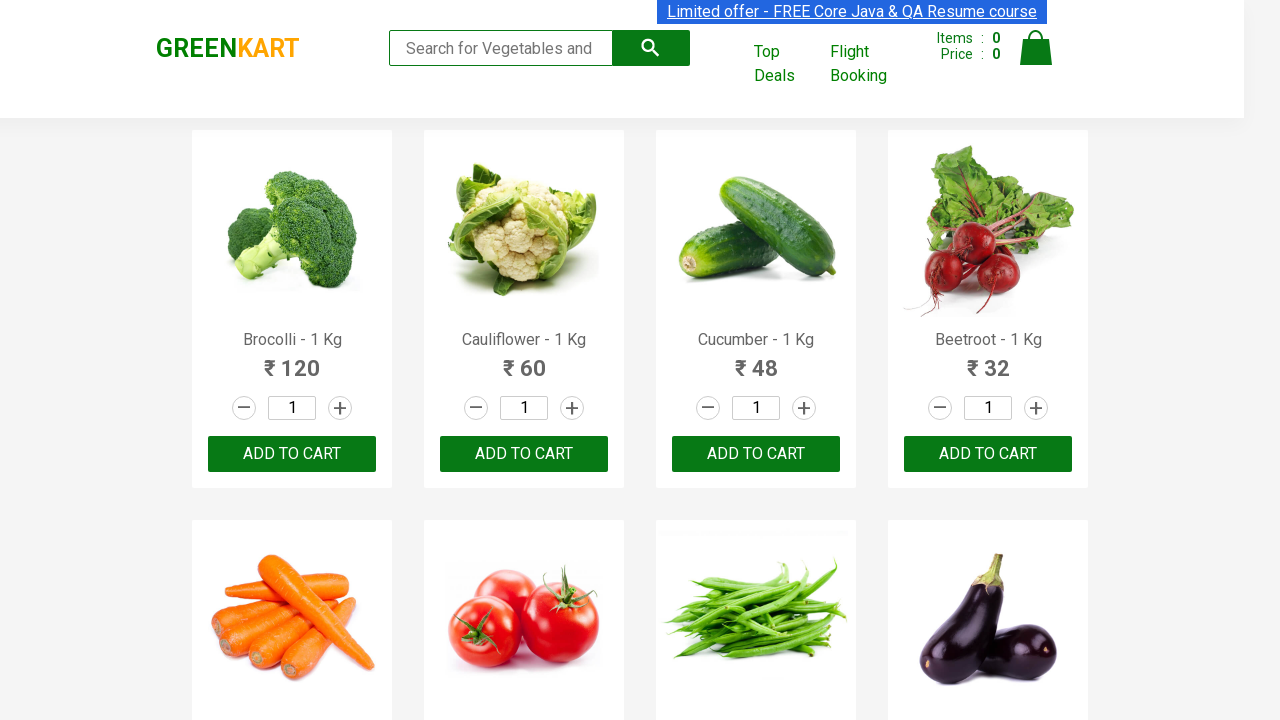

Filled search field with 'ber' on input.search-keyword
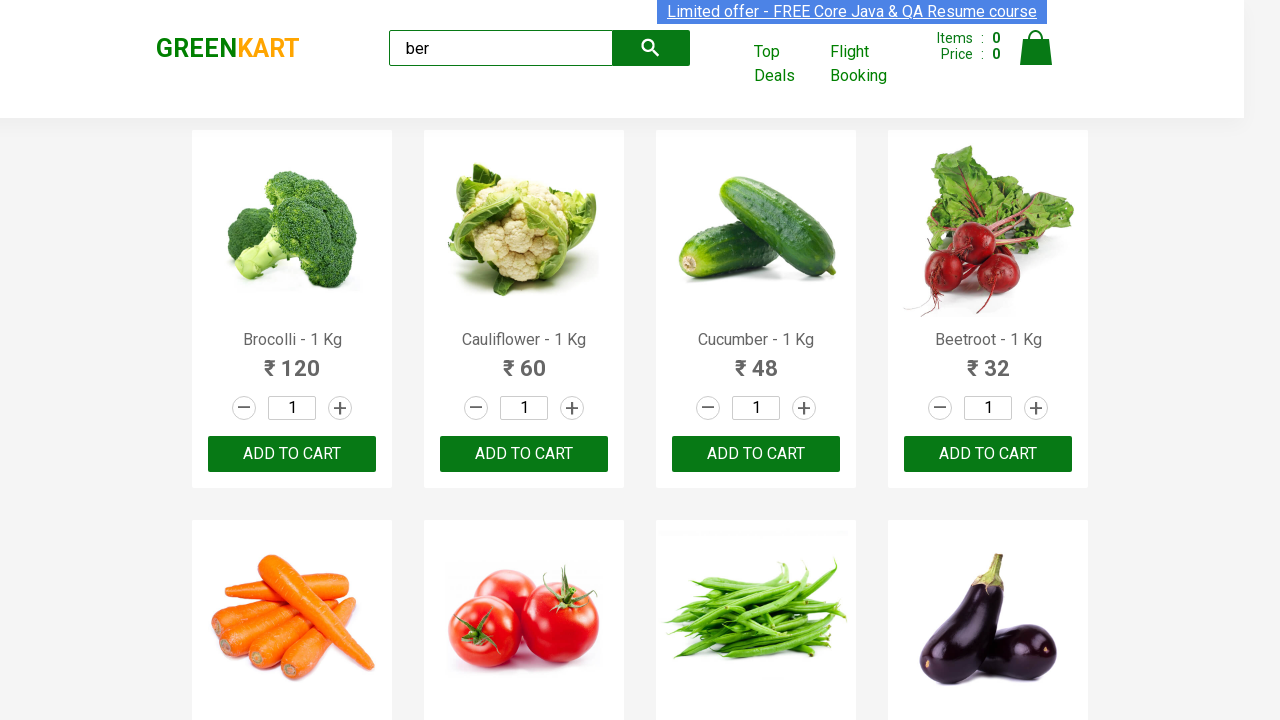

Clicked search submit button at (651, 48) on button[type="submit"]
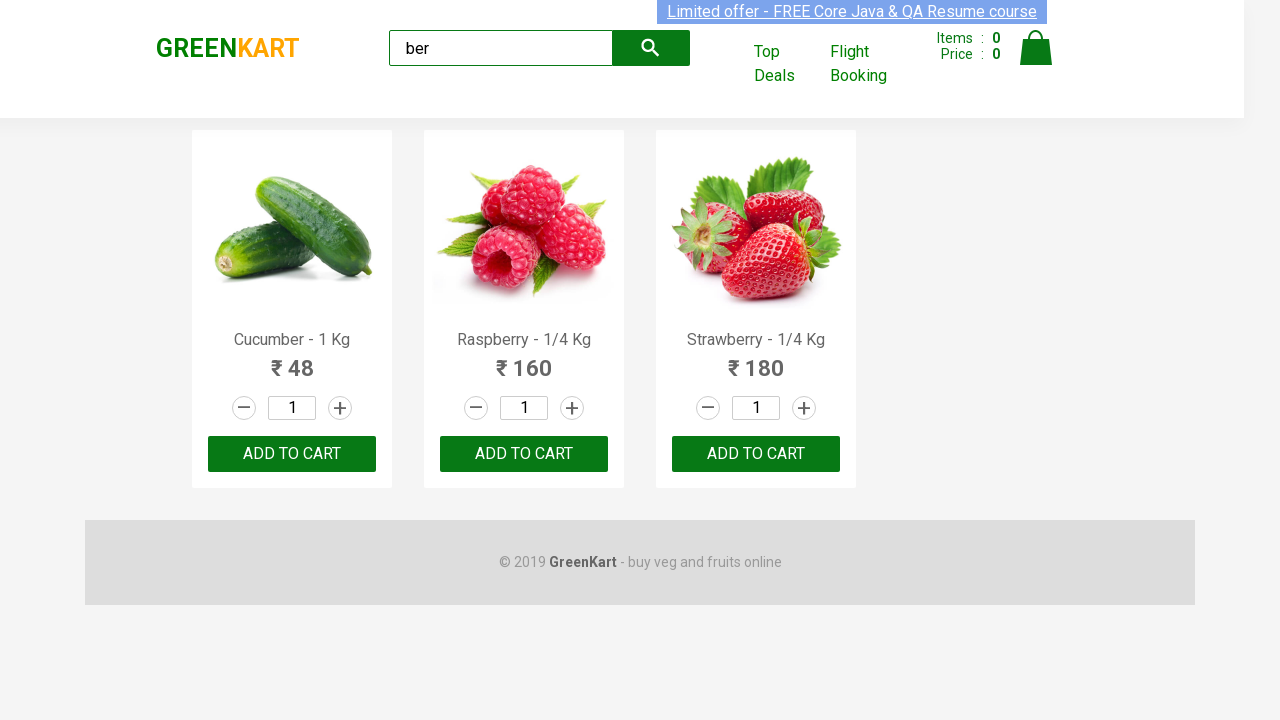

Waited for search results to load
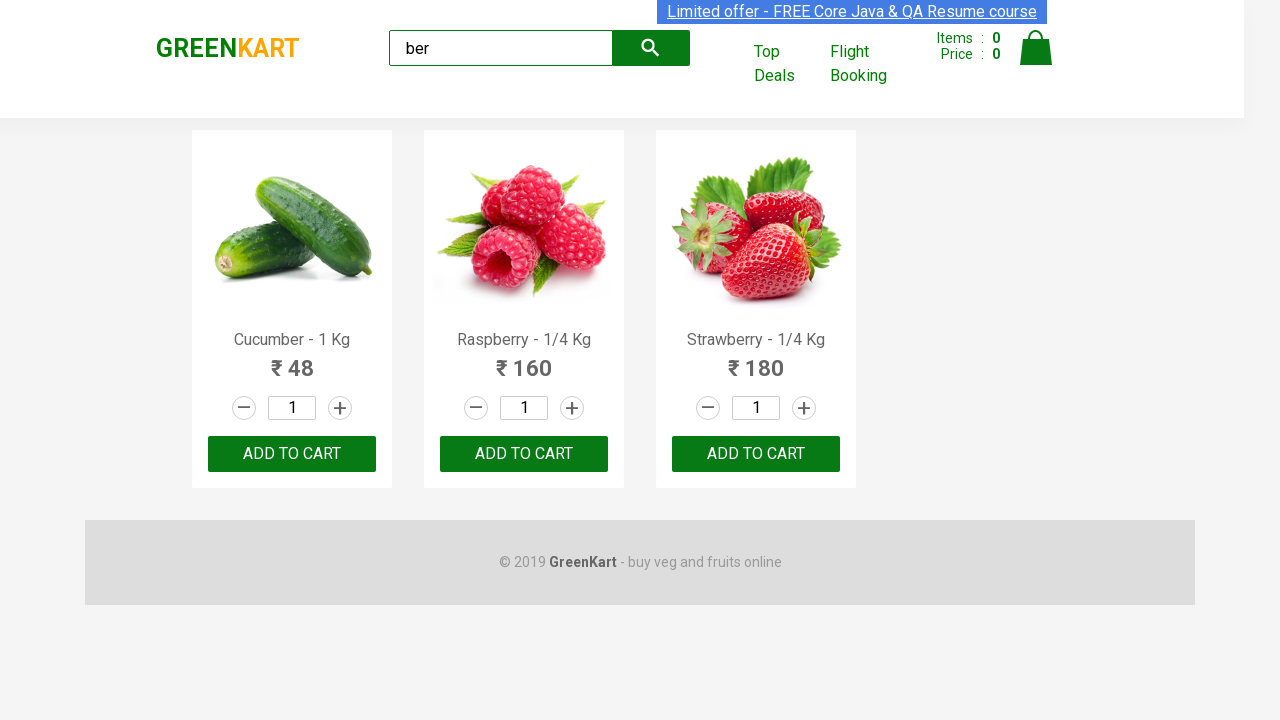

Retrieved all product results from search
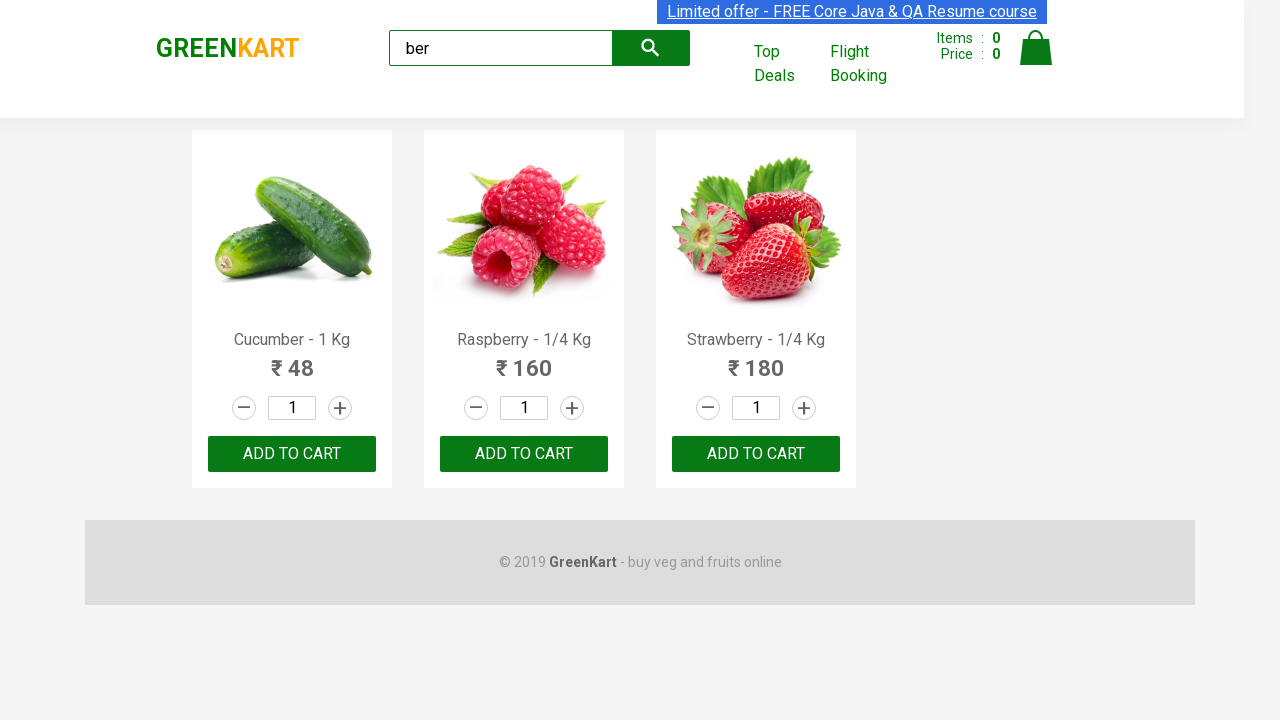

Added product to cart at (292, 454) on div.products > div >> nth=0 >> div > button
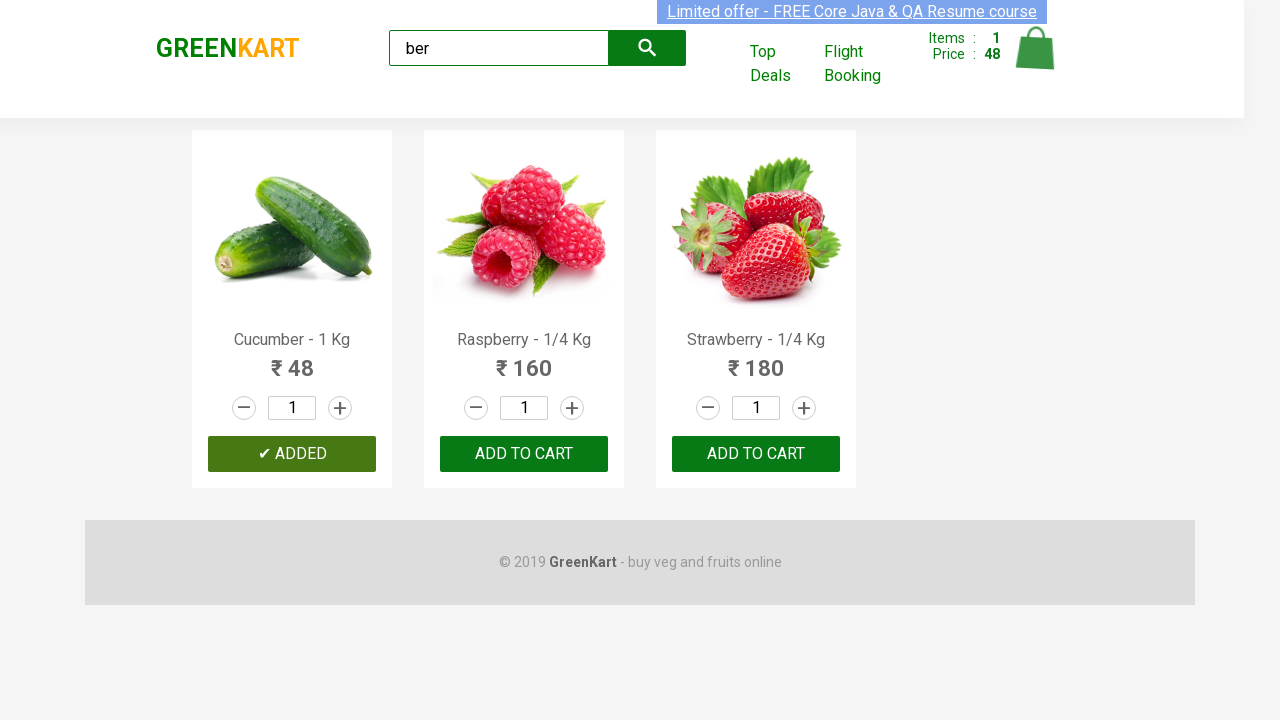

Added product to cart at (524, 454) on div.products > div >> nth=1 >> div > button
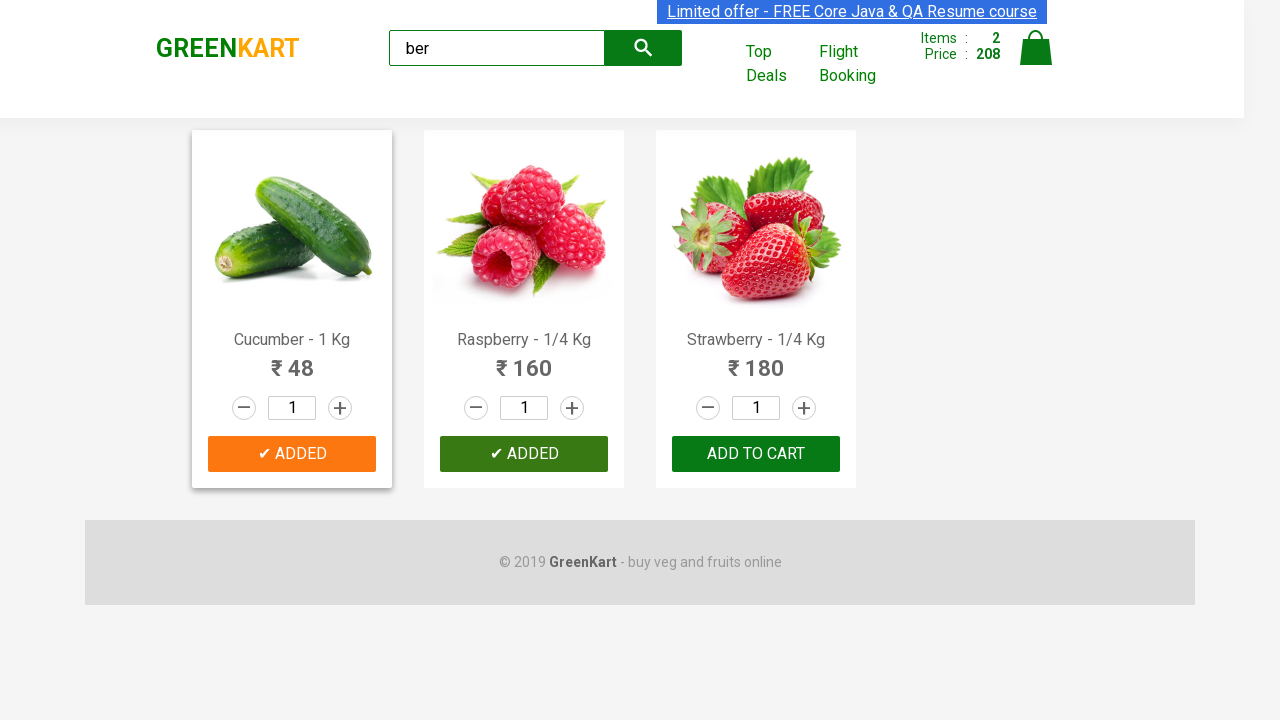

Added product to cart at (756, 454) on div.products > div >> nth=2 >> div > button
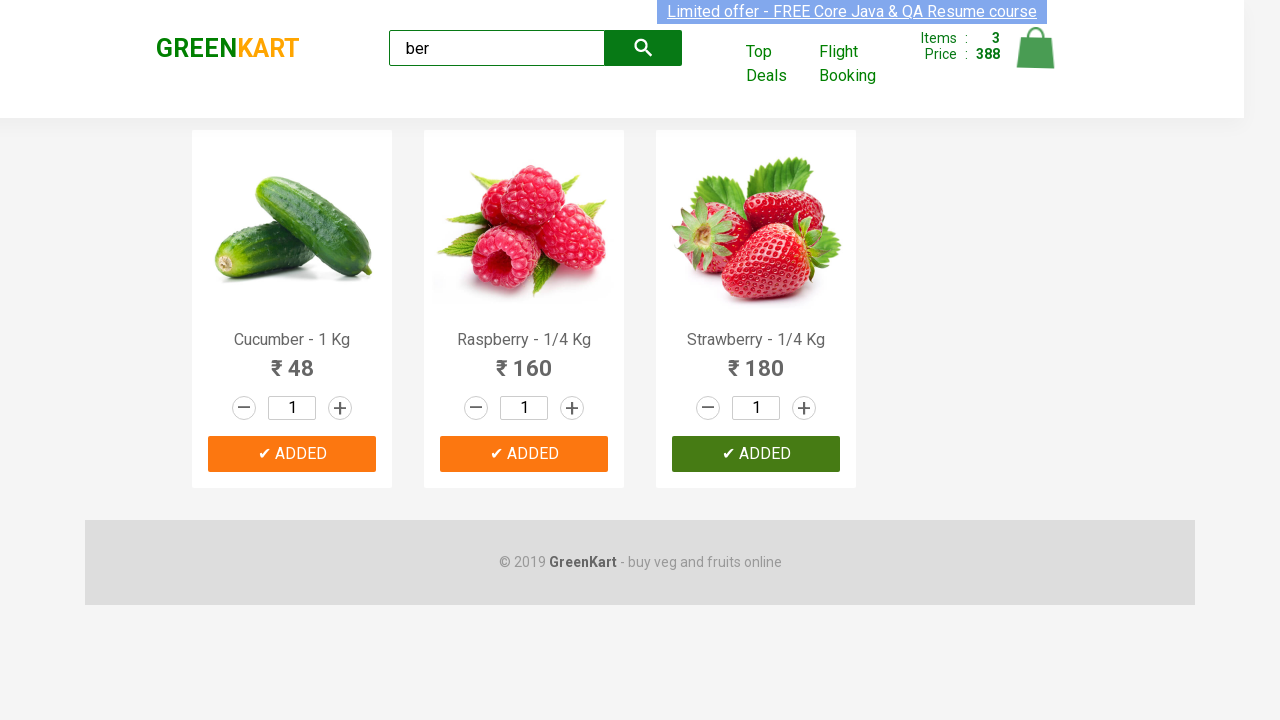

Clicked on cart icon at (1036, 48) on img[alt="Cart"]
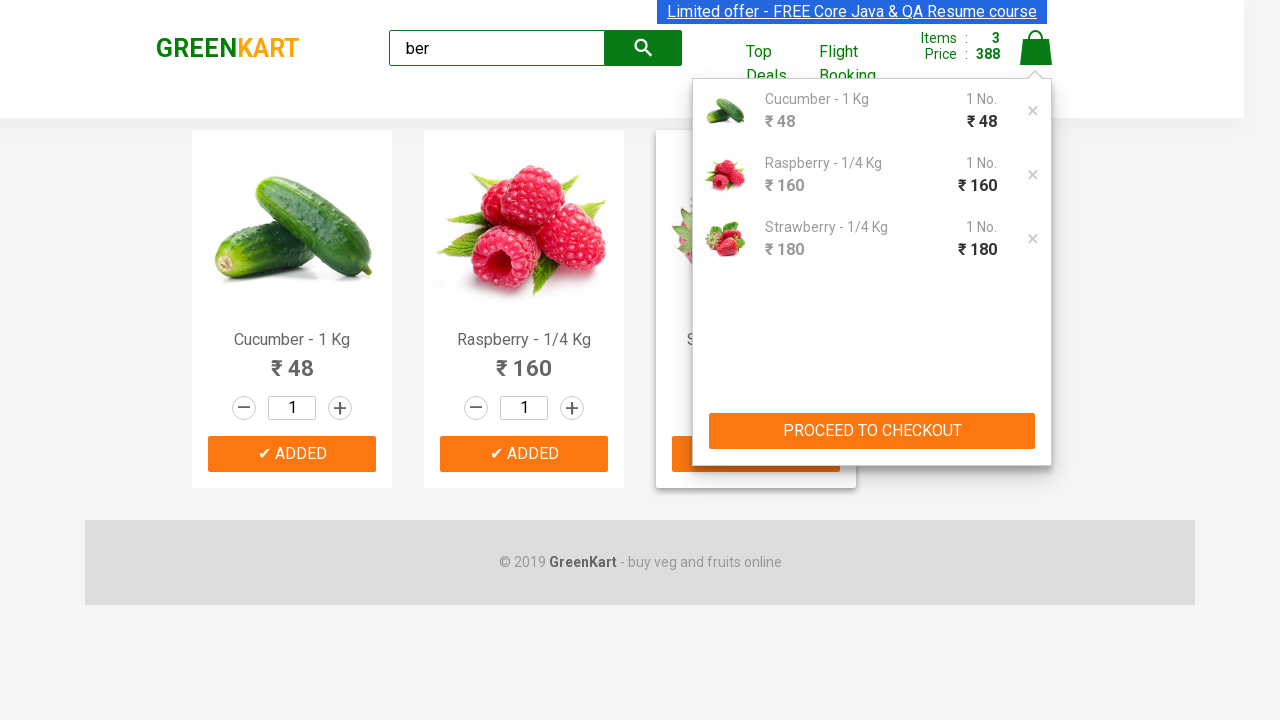

Clicked PROCEED TO CHECKOUT button at (872, 431) on xpath=//button[text()="PROCEED TO CHECKOUT"]
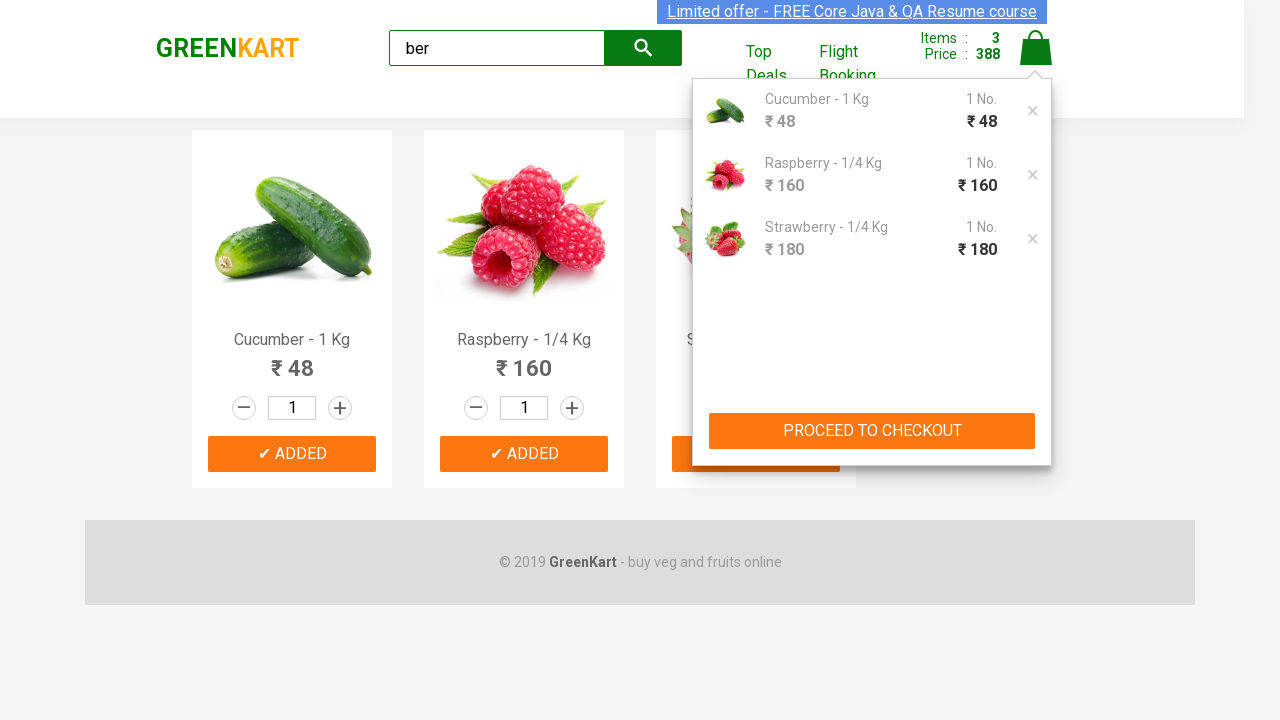

Filled promo code field with 'rahulshettyacademy' on .promoCode
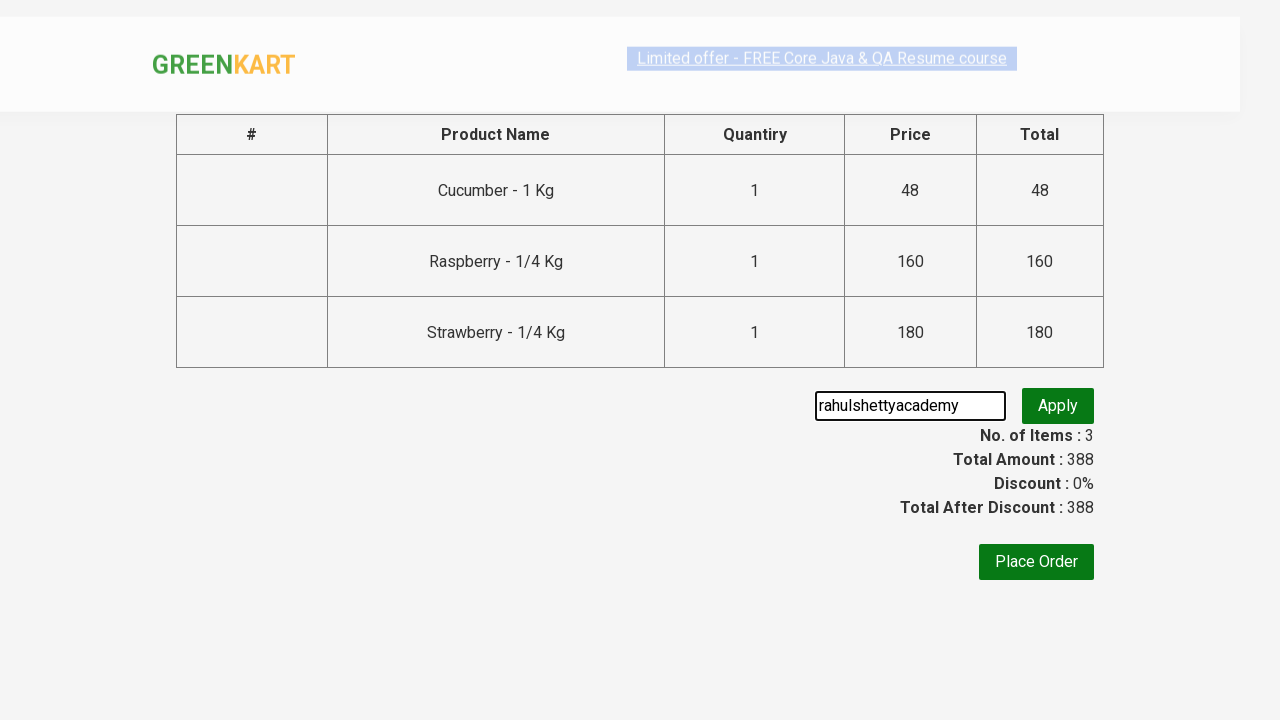

Clicked promo code apply button at (1058, 406) on .promoBtn
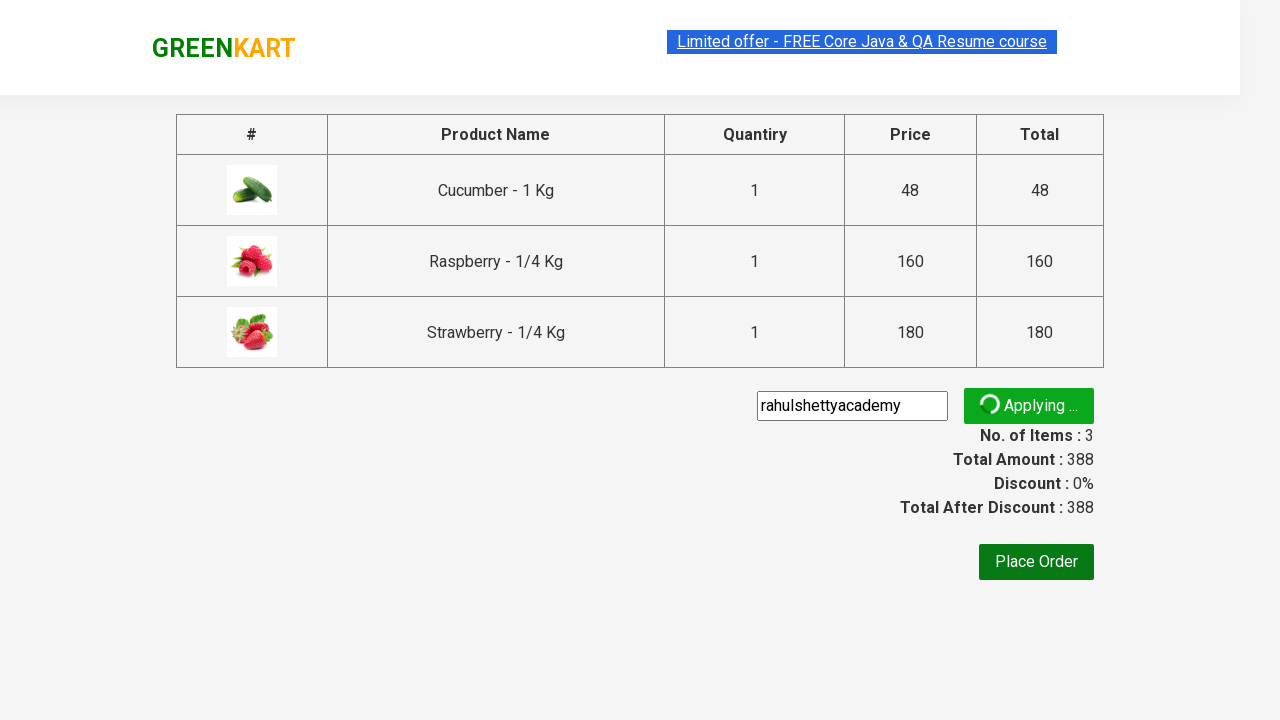

Promo code validation message appeared
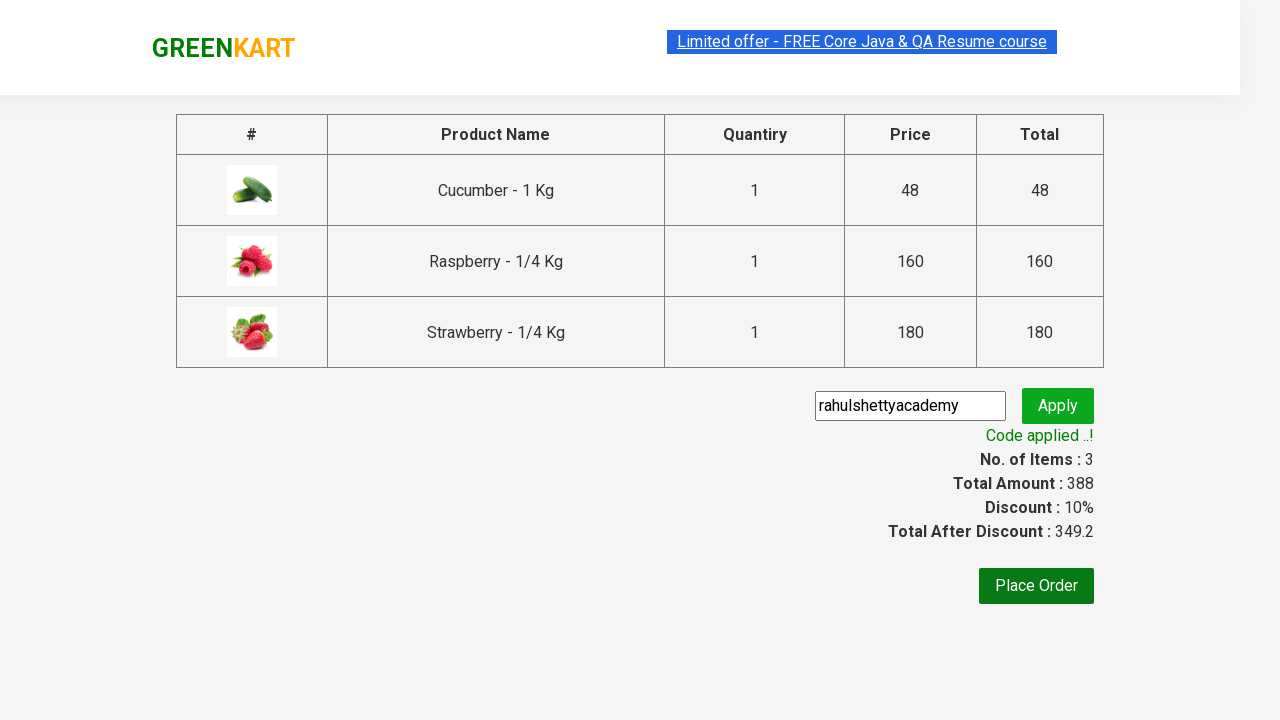

Clicked Place Order button at (1036, 586) on xpath=//button[text()="Place Order"]
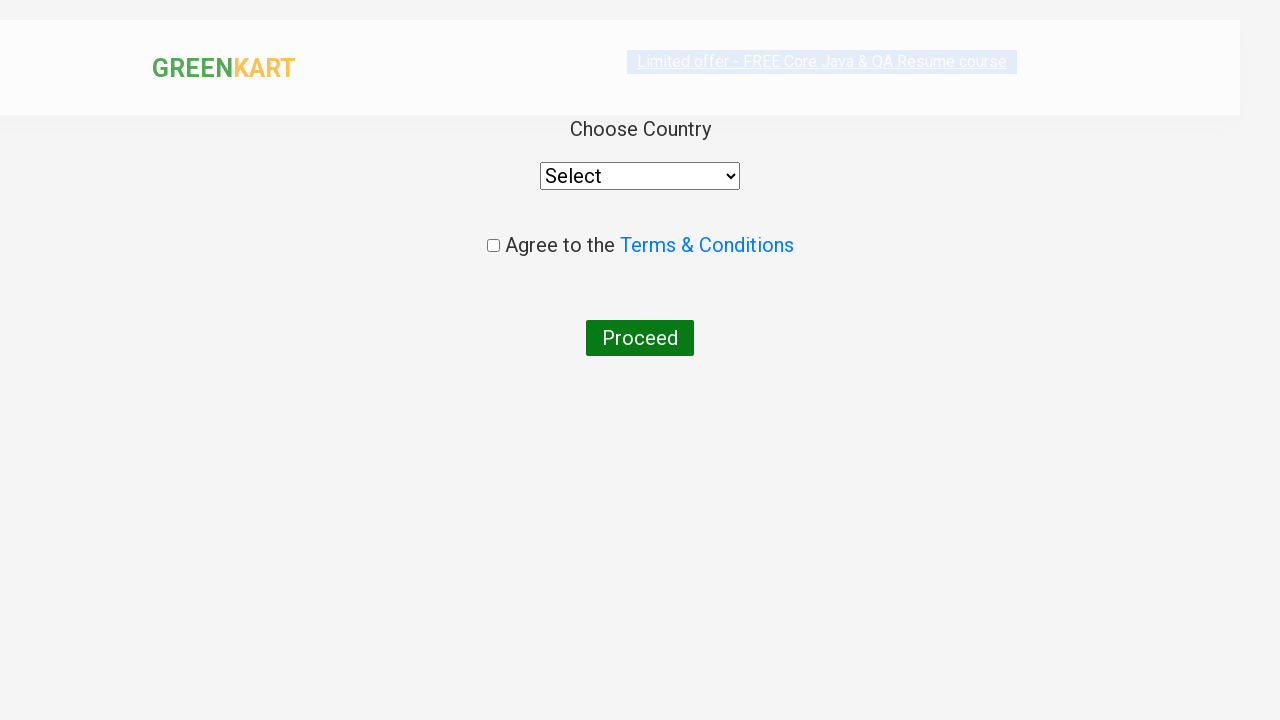

Clicked on country dropdown at (640, 176) on xpath=//div[@class="wrapperTwo"]/div/select
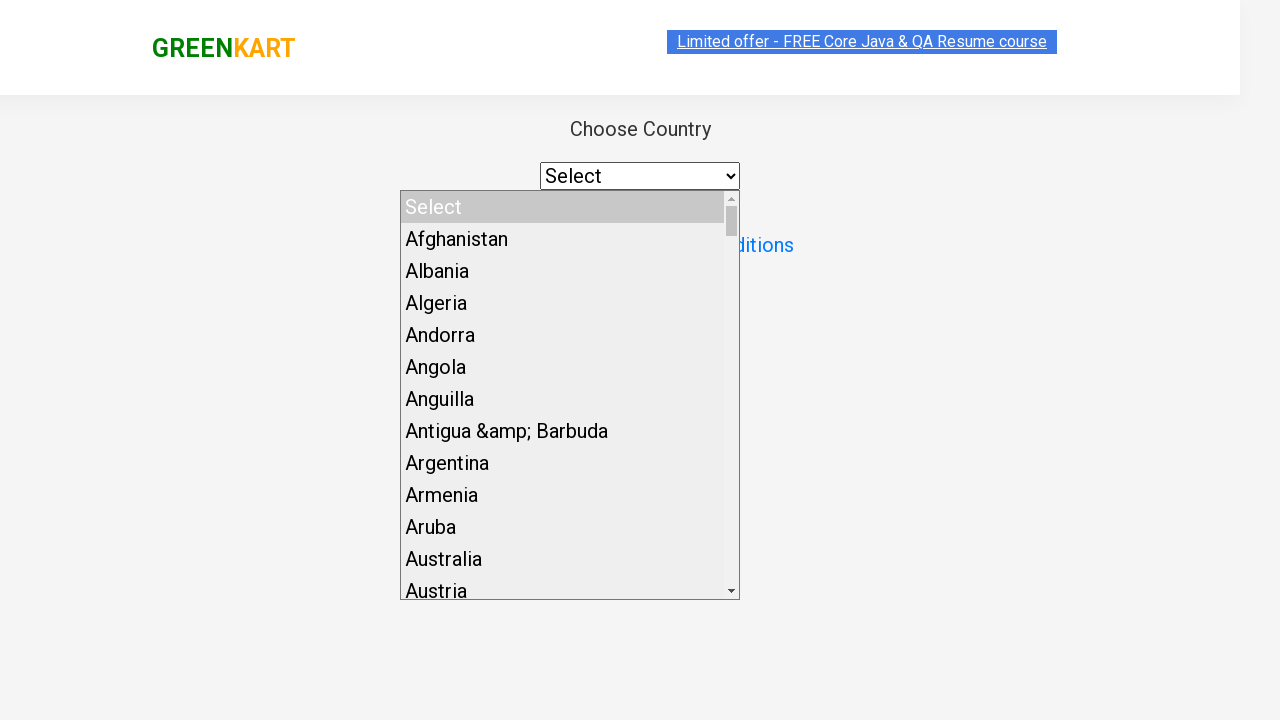

Waited for country dropdown to populate
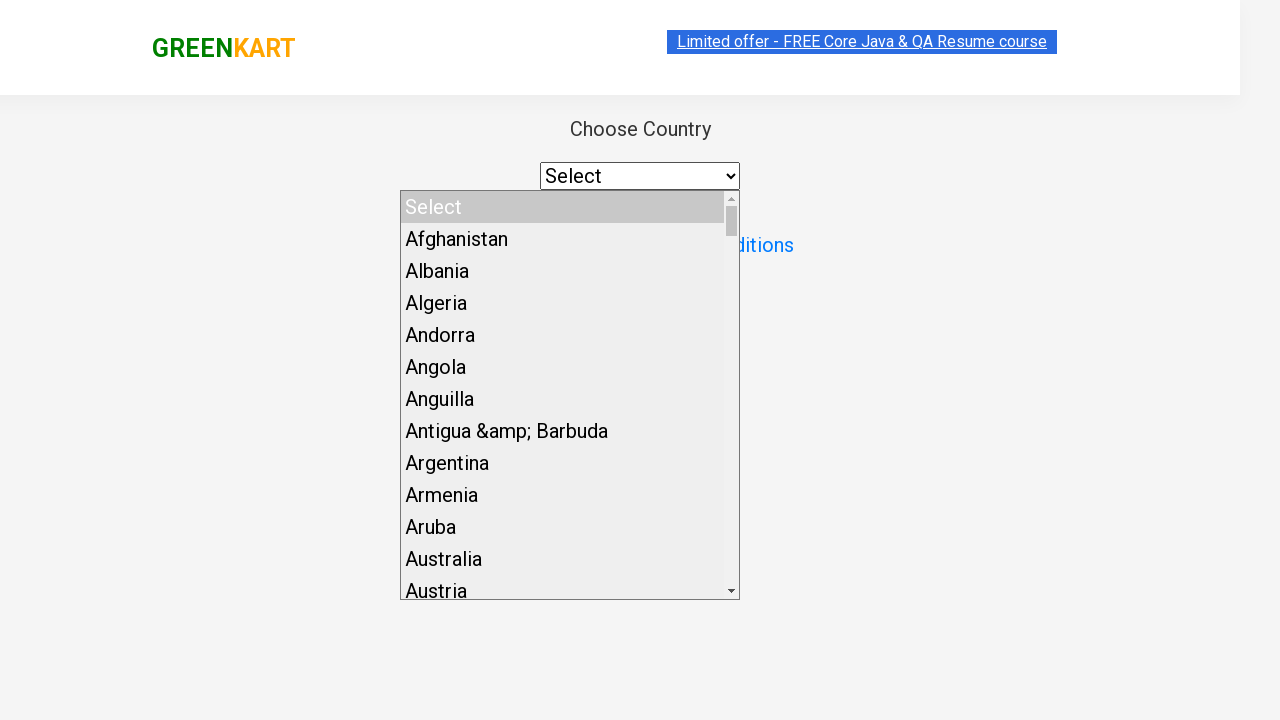

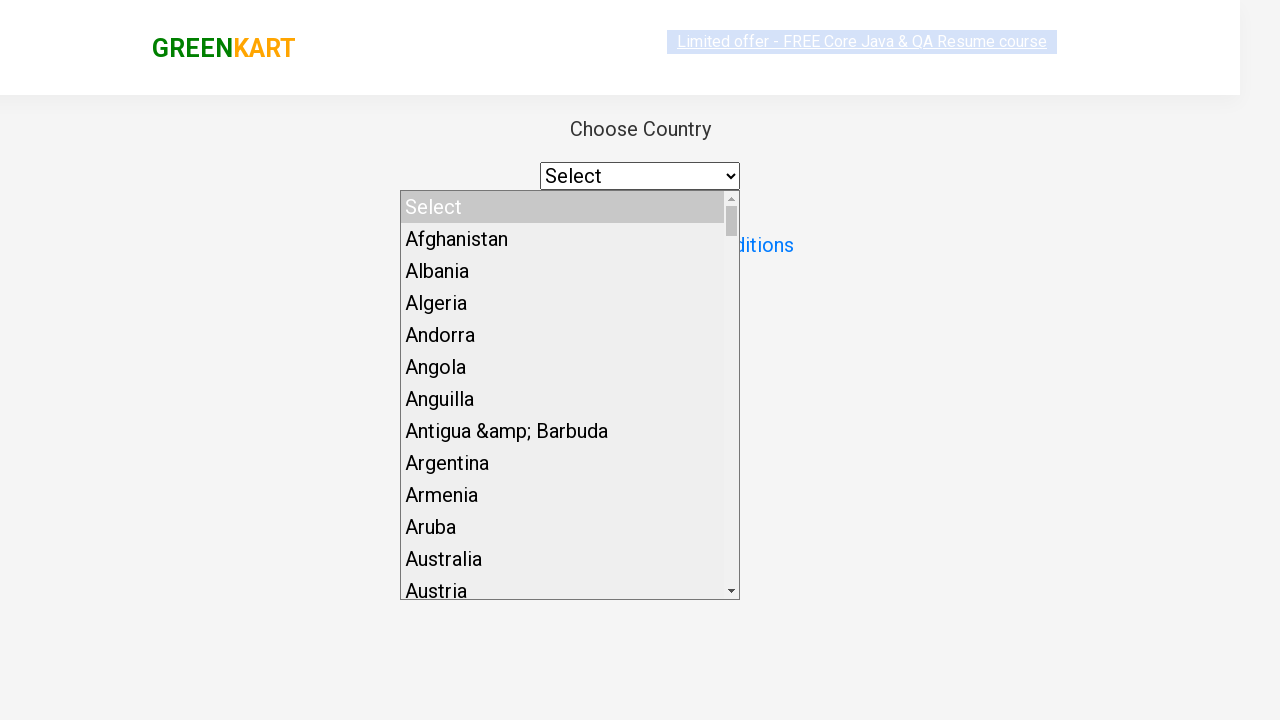